Tests that decimal age value is accepted in the registration form

Starting URL: https://davi-vert.vercel.app/index.html

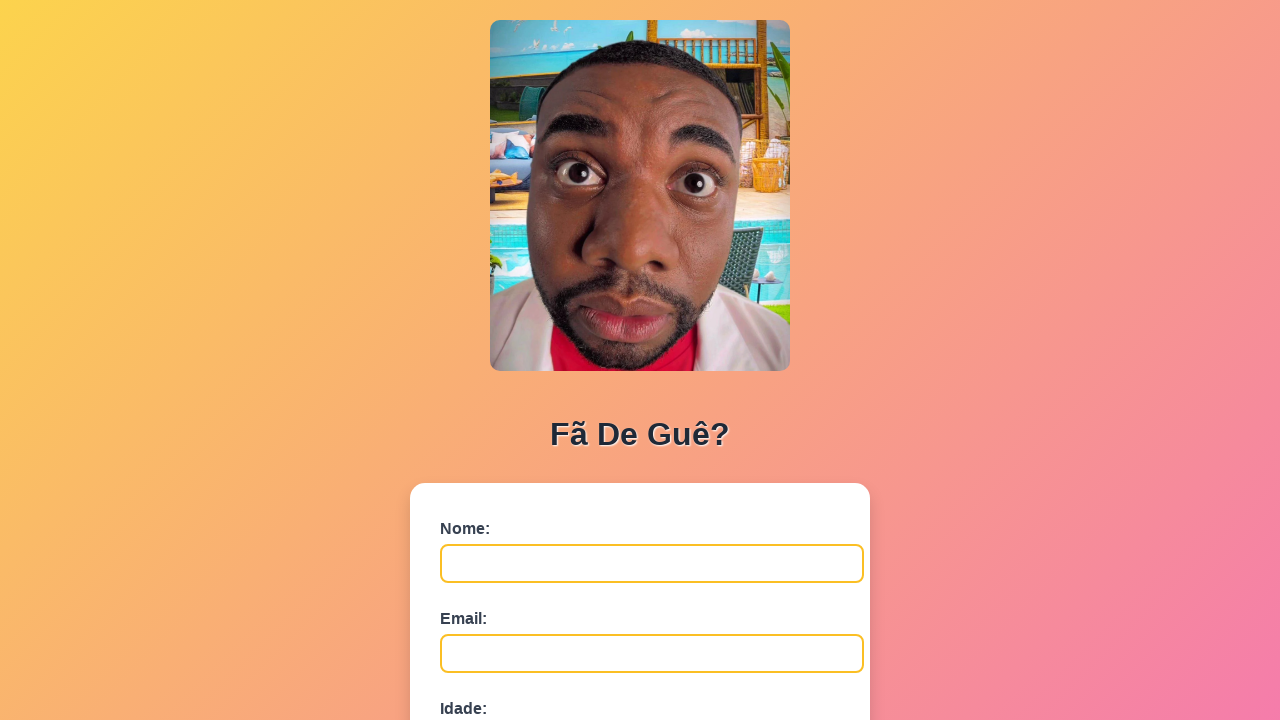

Cleared browser localStorage
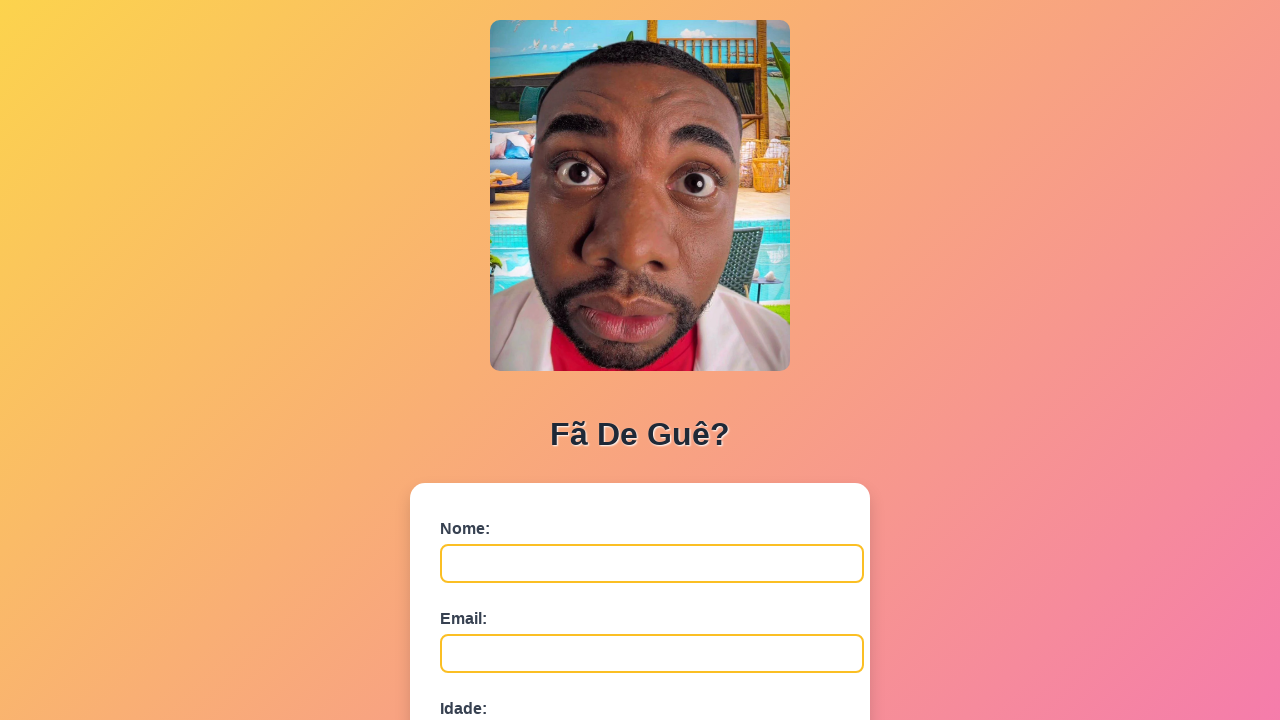

Filled name field with 'Fernanda Oliveira' on #nome
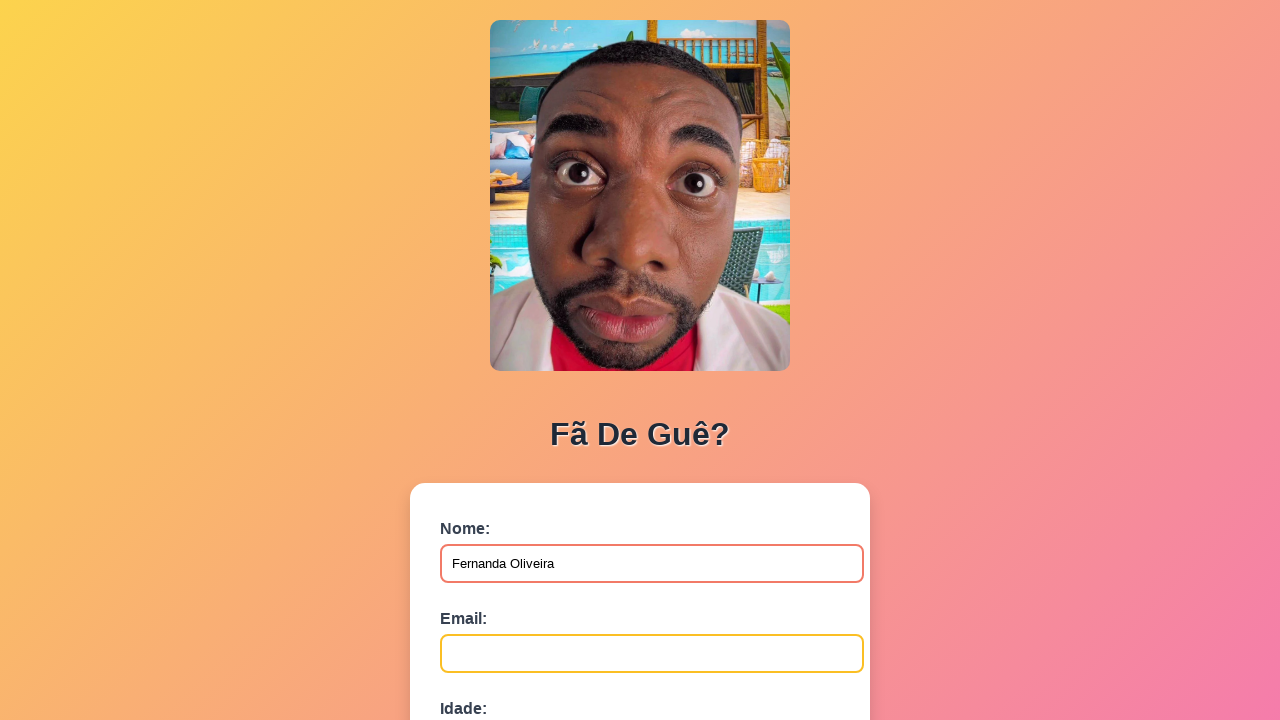

Filled email field with 'fernanda.oliveira@example.com' on #email
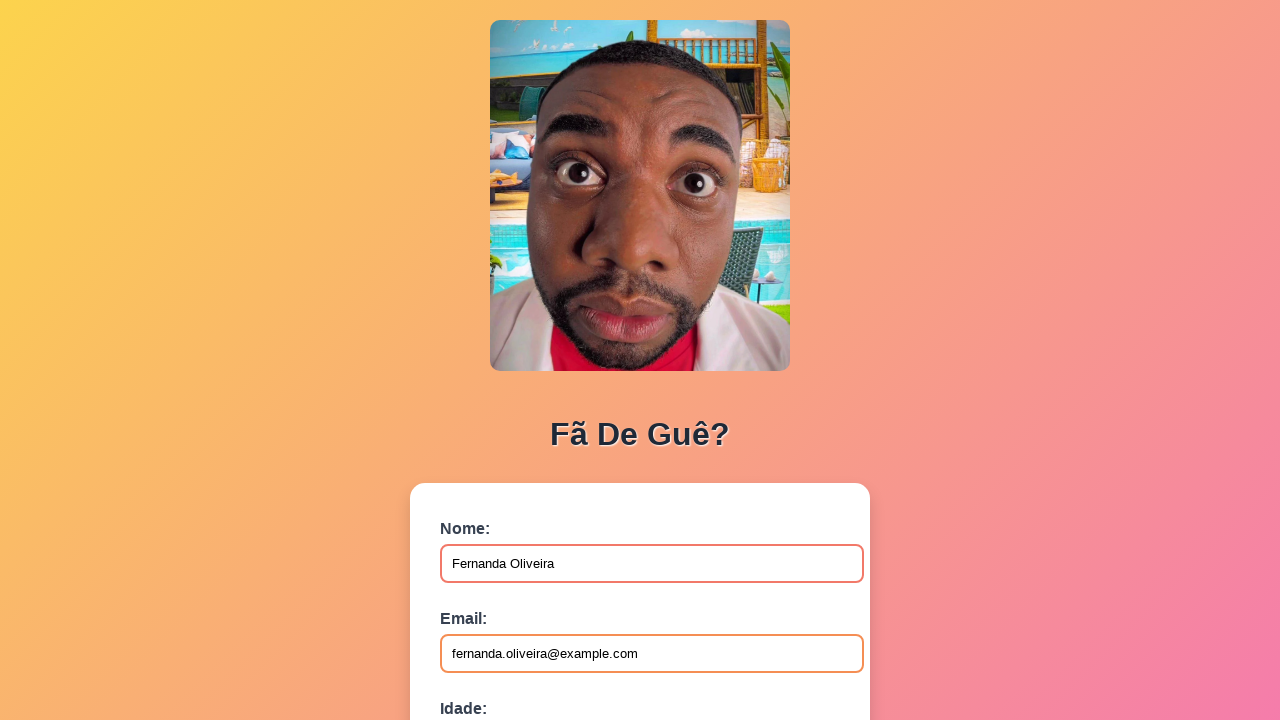

Filled age field with decimal value '10.5' on #idade
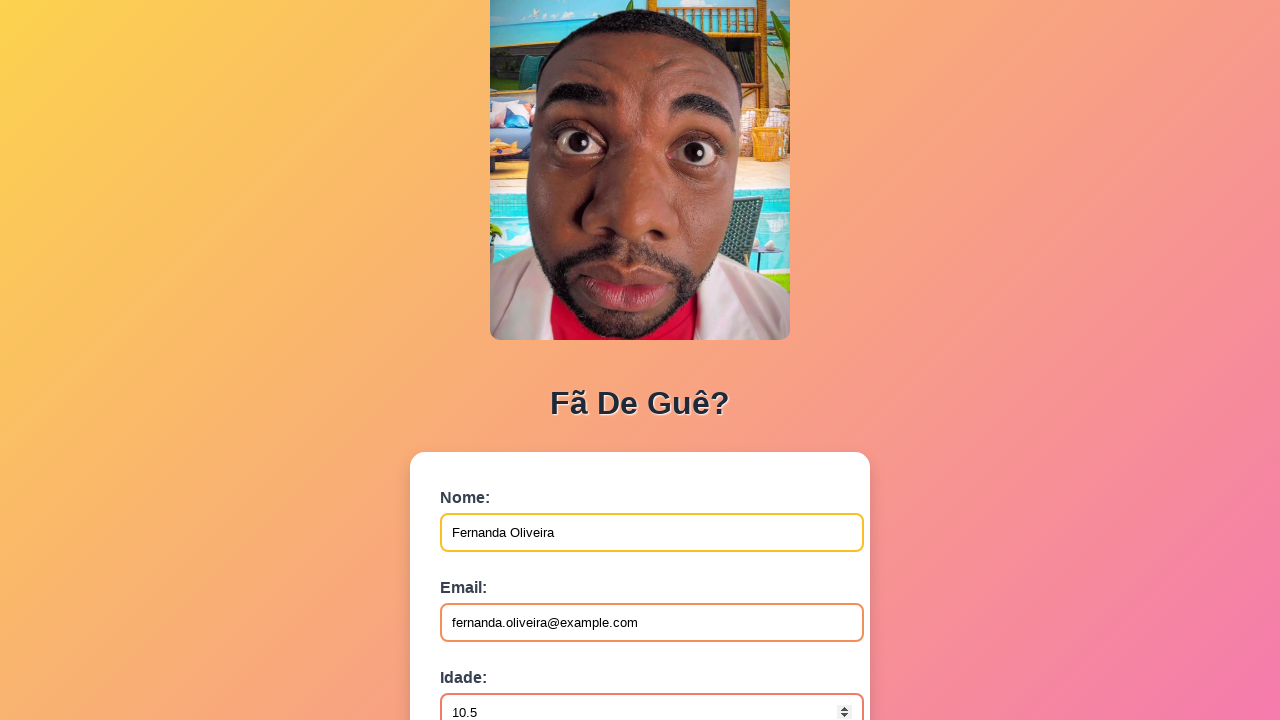

Clicked submit button to submit registration form at (490, 569) on button[type='submit']
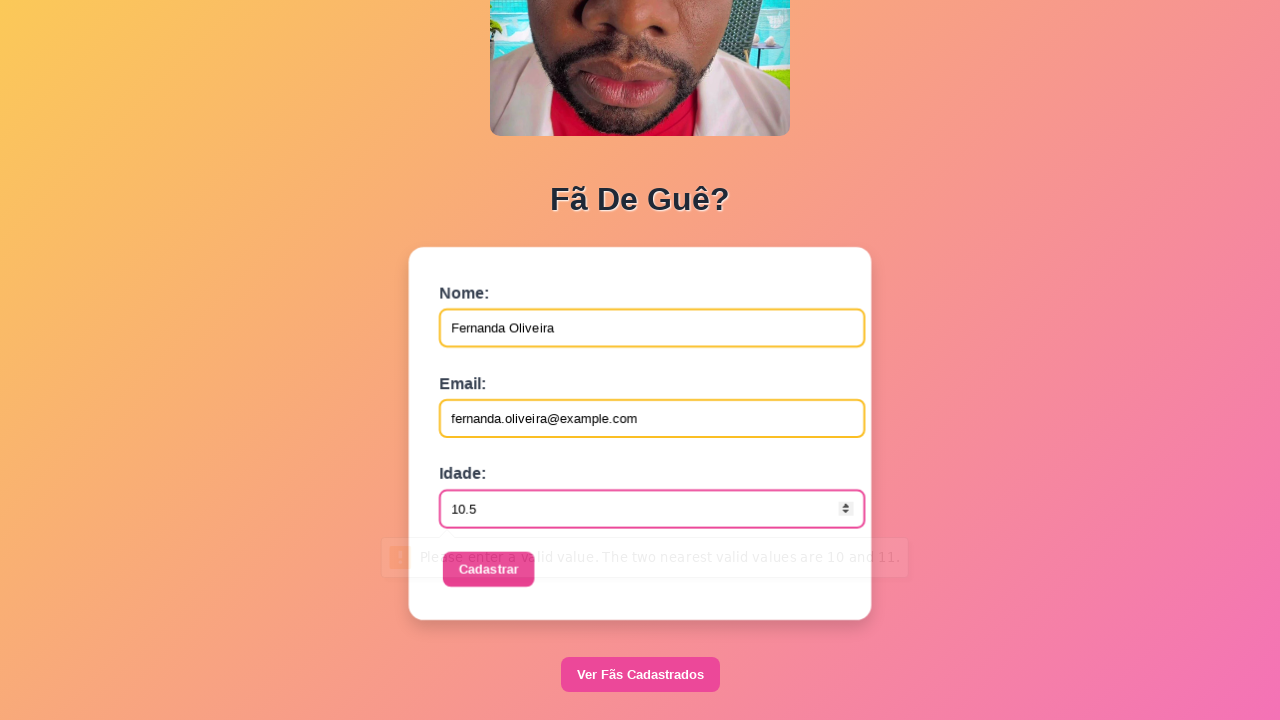

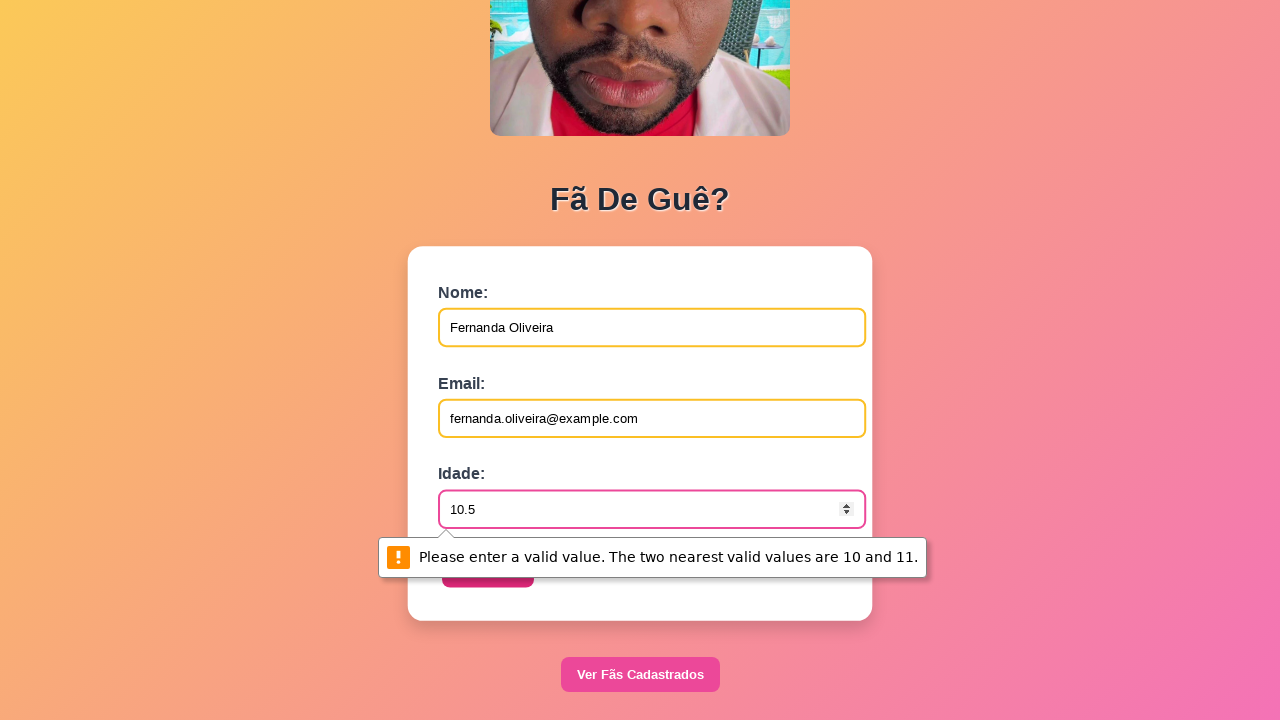